Tests add/remove elements functionality by clicking Add Element button twice and then deleting one element

Starting URL: http://the-internet.herokuapp.com/add_remove_elements/

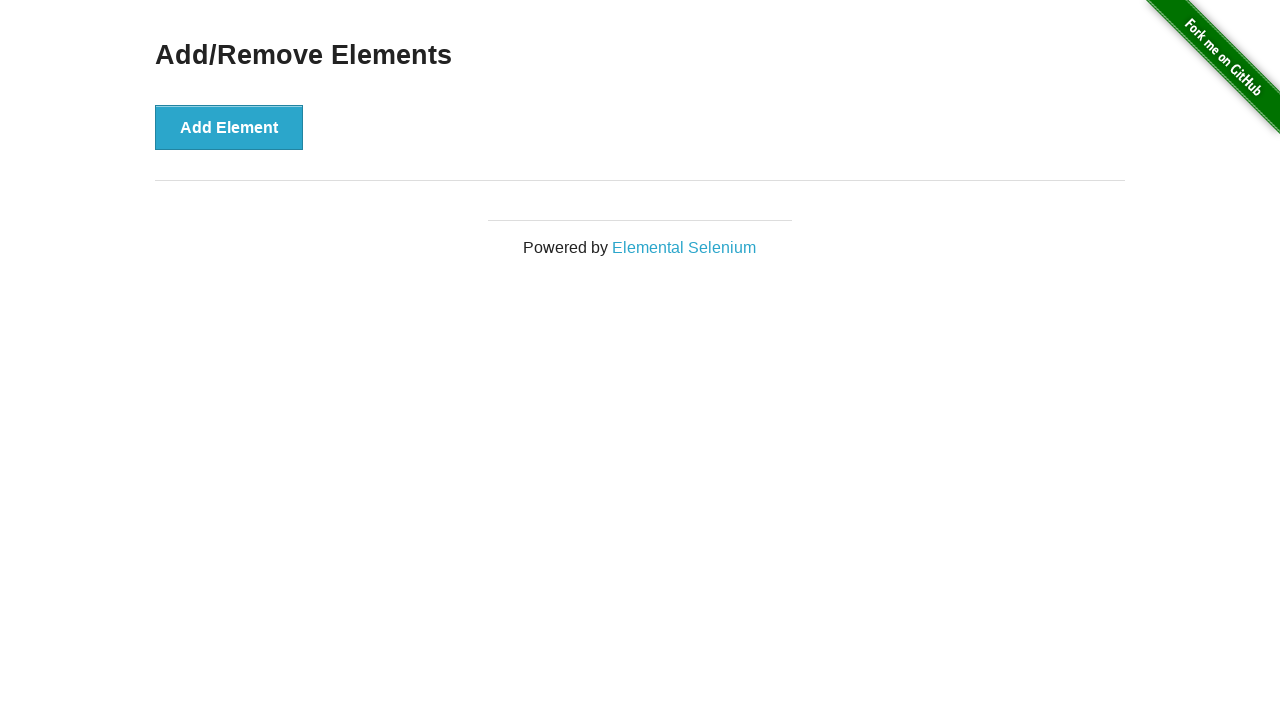

Navigated to add/remove elements page
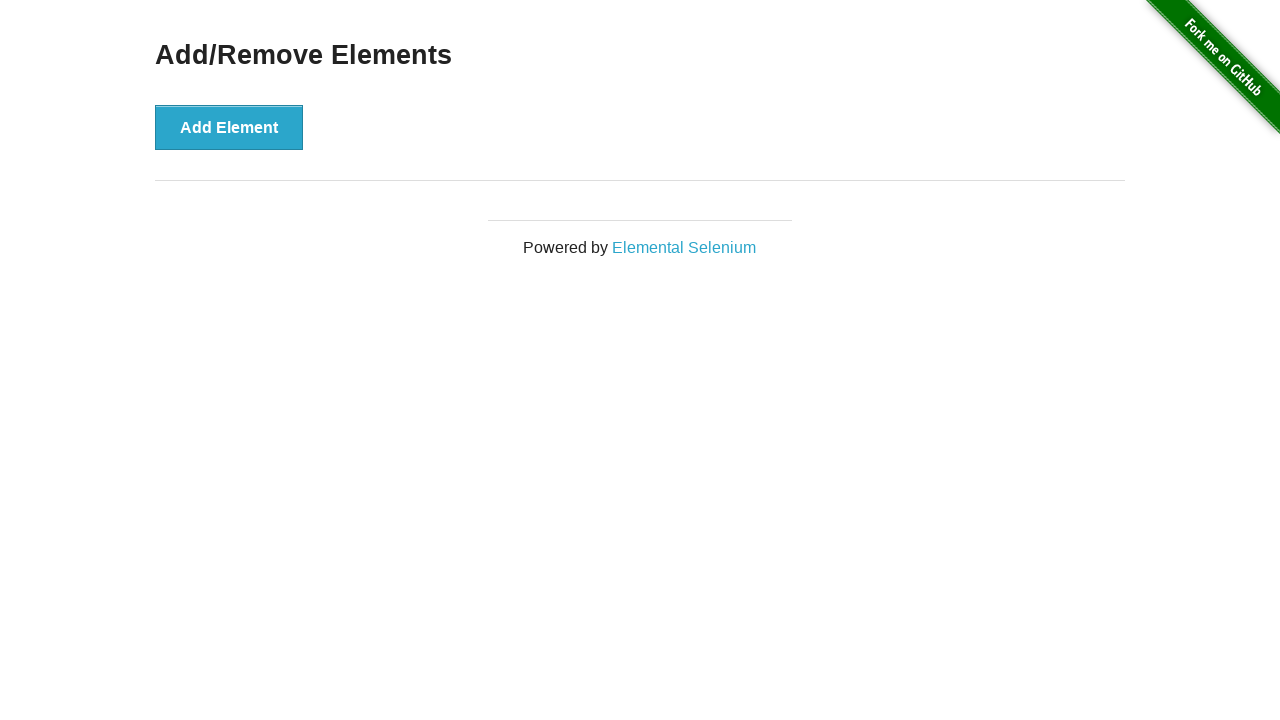

Clicked Add Element button (first time) at (229, 127) on button:has-text('Add Element')
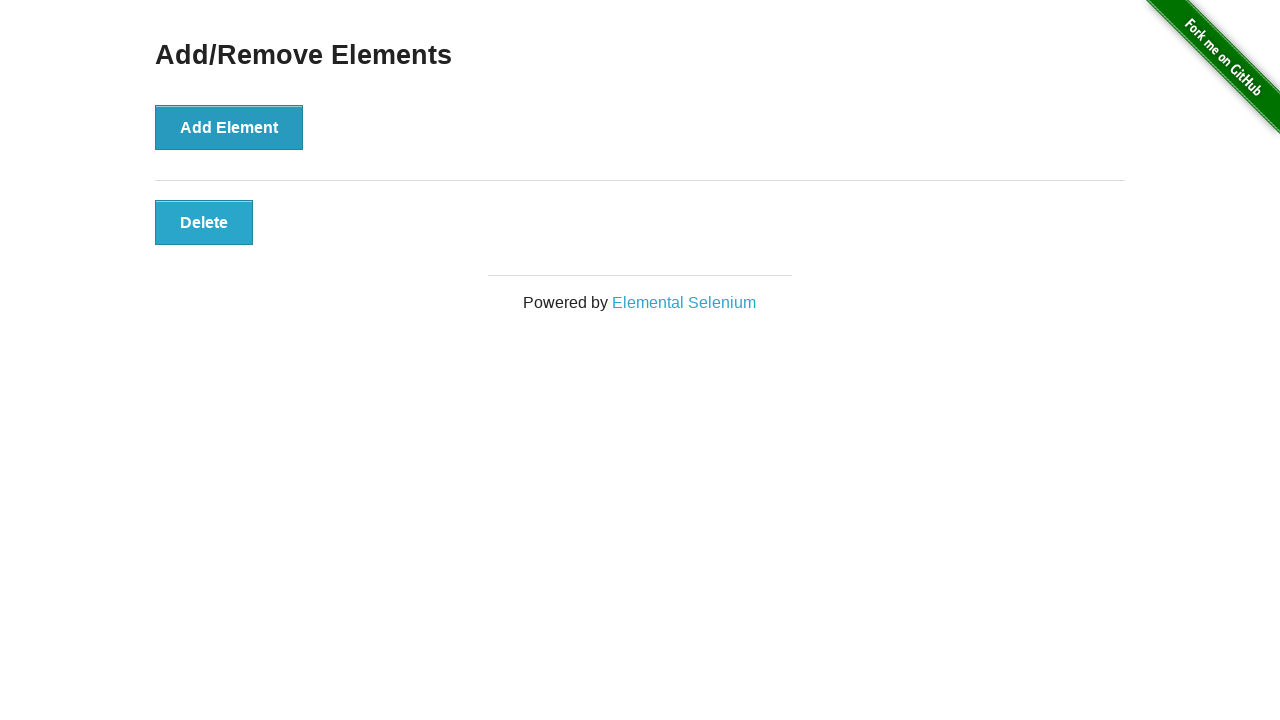

Clicked Add Element button (second time) at (229, 127) on button:has-text('Add Element')
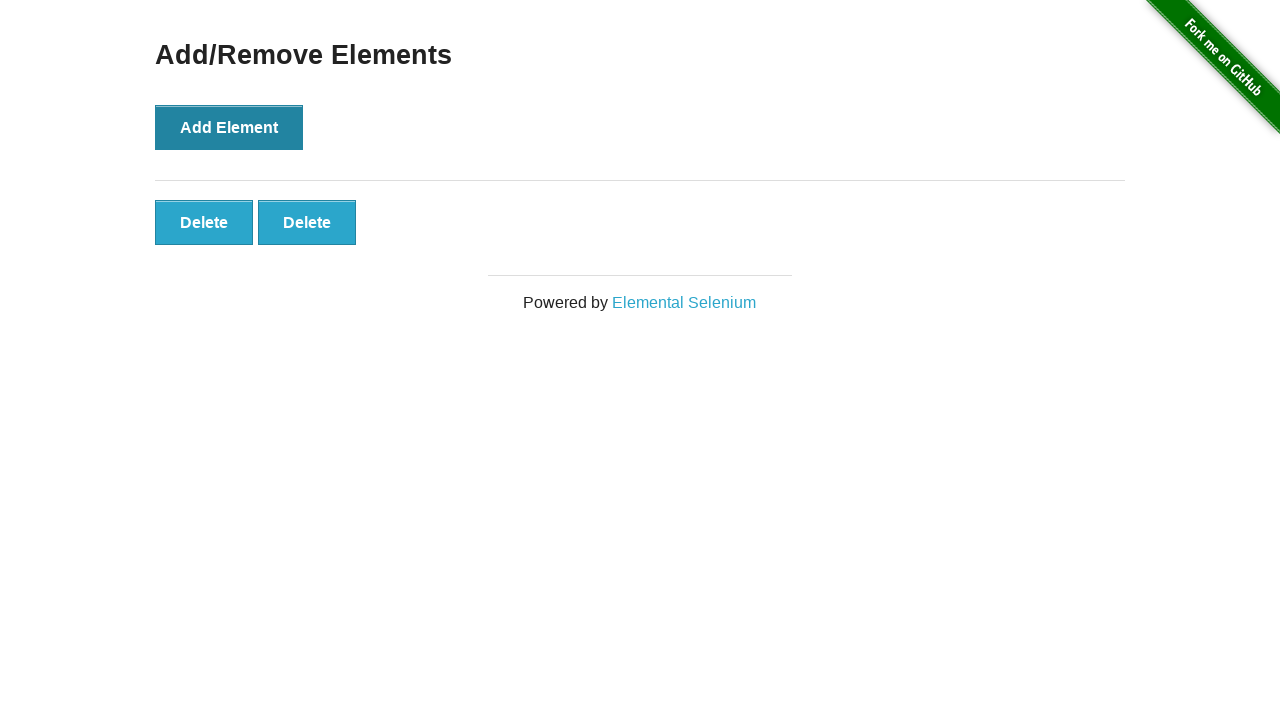

Clicked Delete button to remove one element at (204, 222) on button:has-text('Delete') >> nth=0
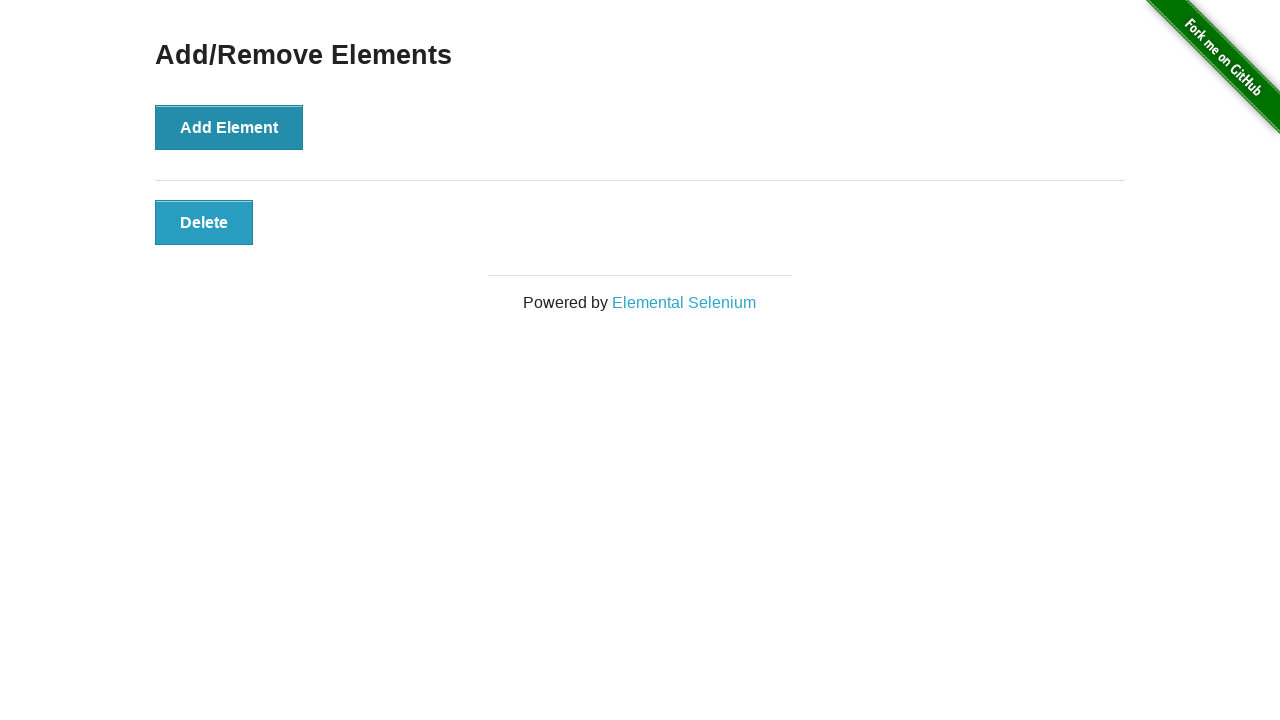

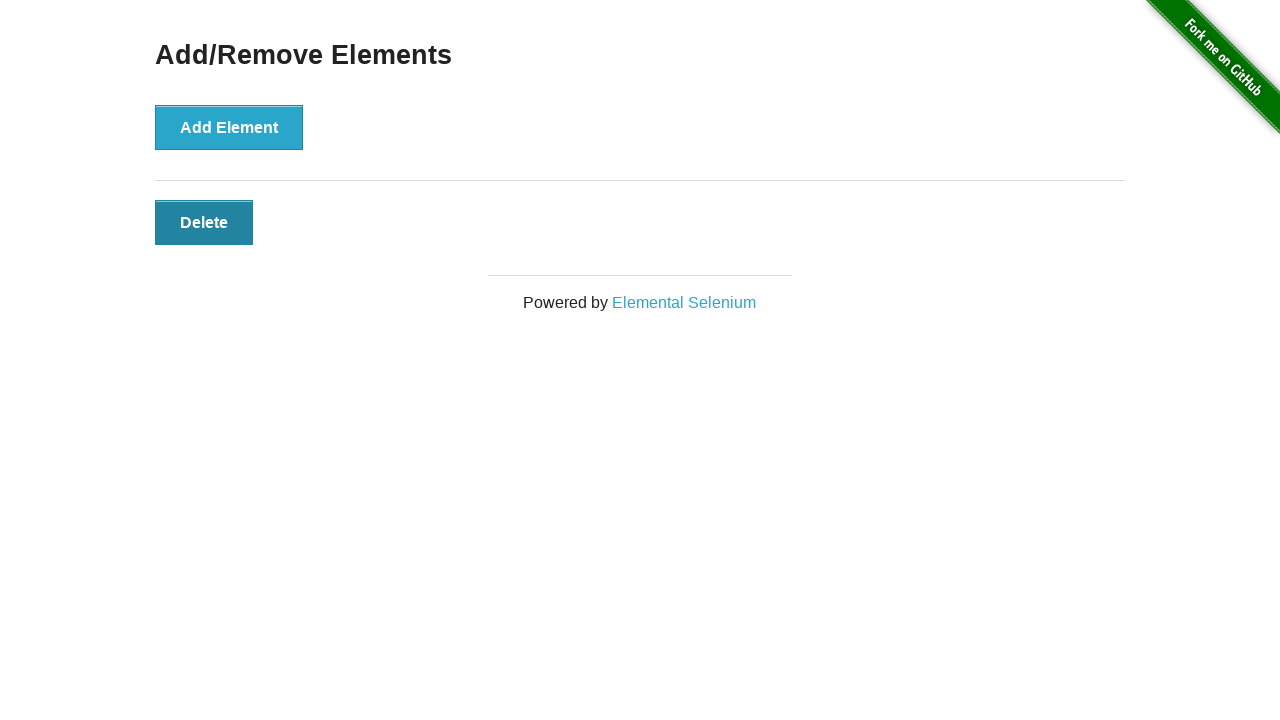